Tests scrolling functionality by scrolling to a specific button element on the page

Starting URL: https://clipboardjs.com/

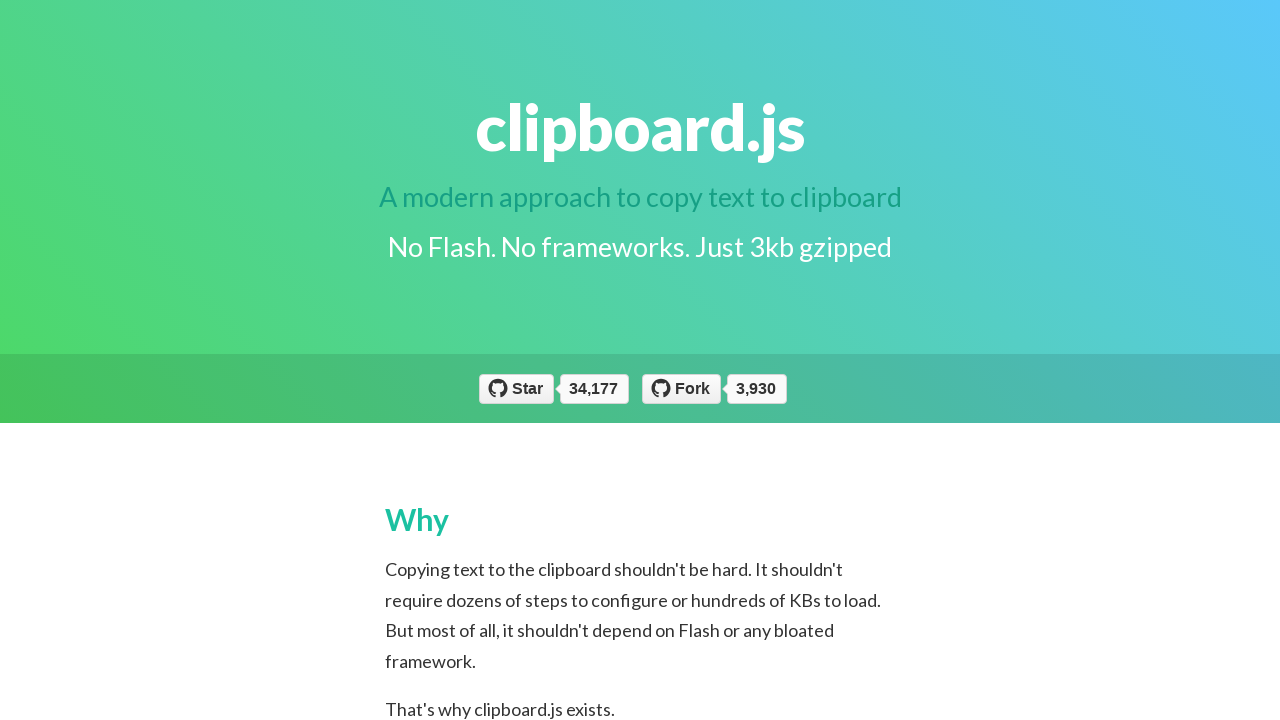

Located clipboard button element with data-clipboard-target='#bar'
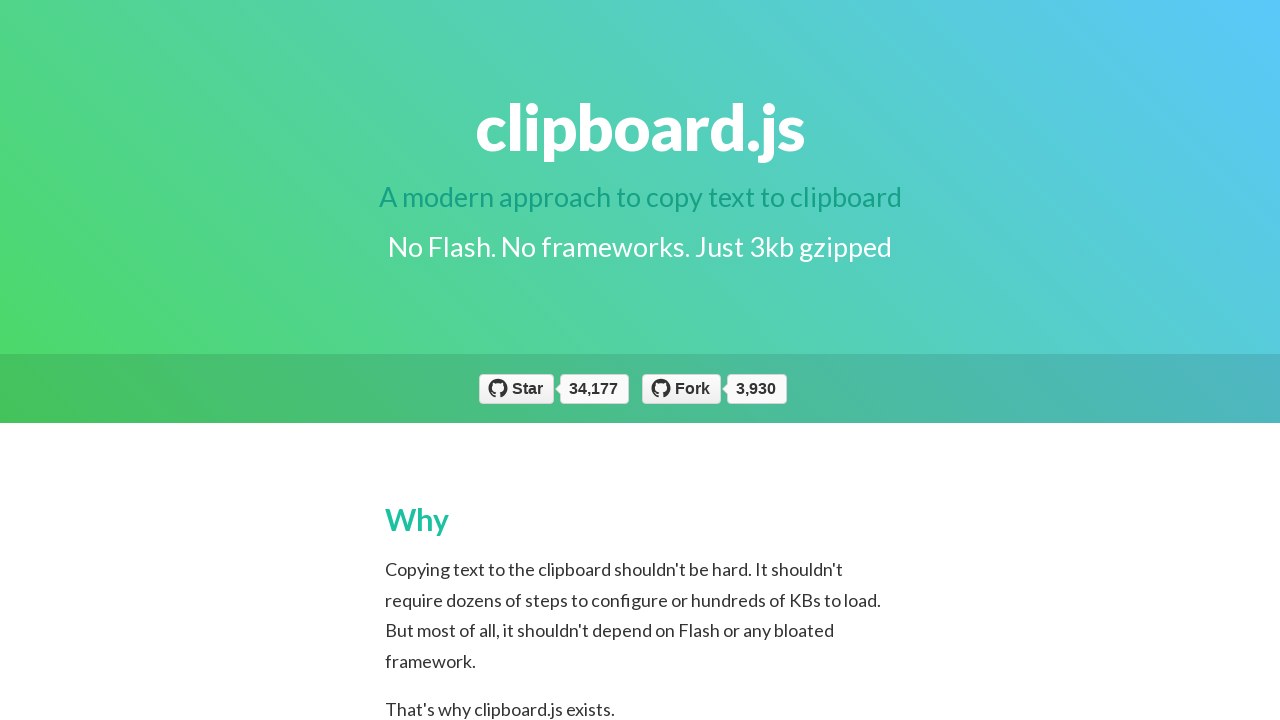

Scrolled to clipboard button element
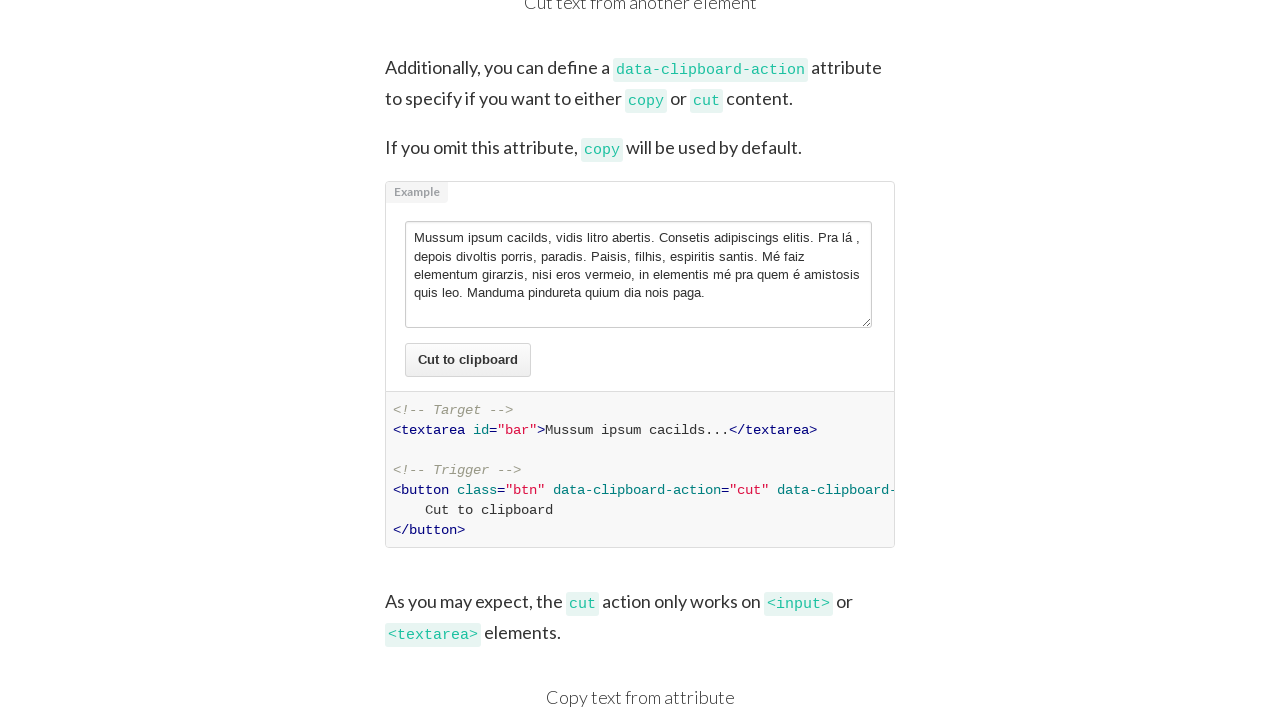

Verified clipboard button element is visible
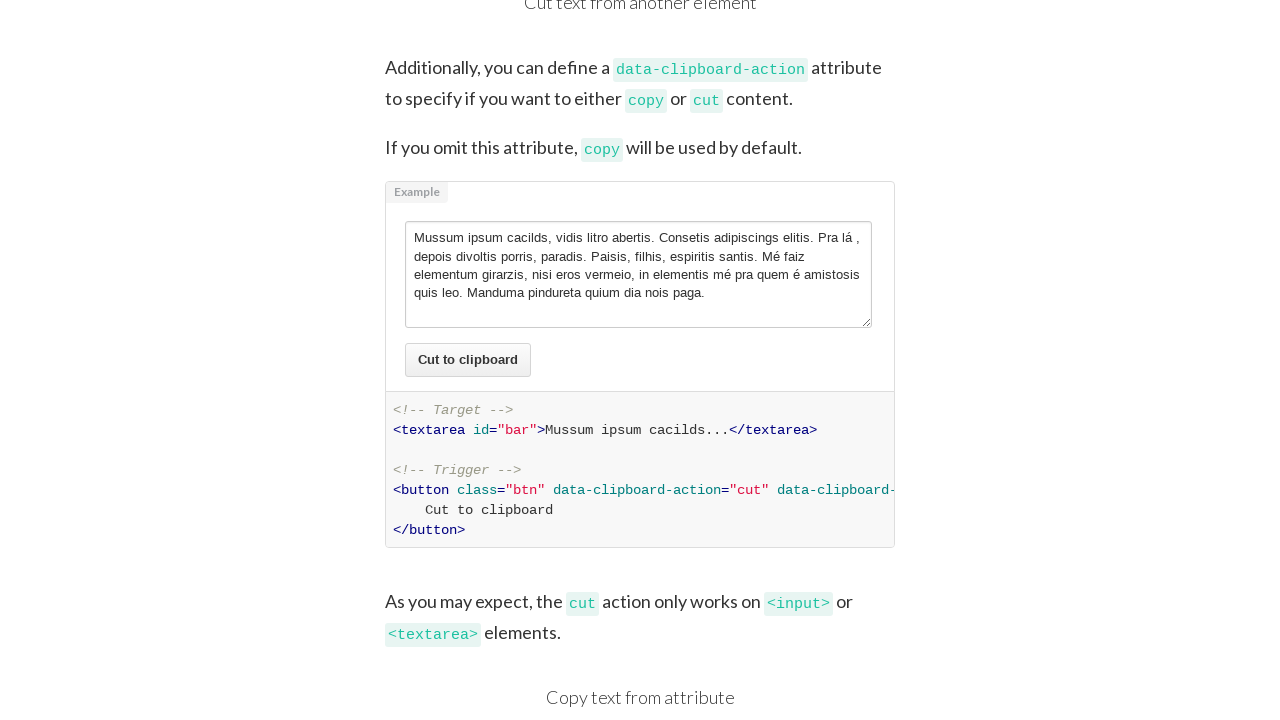

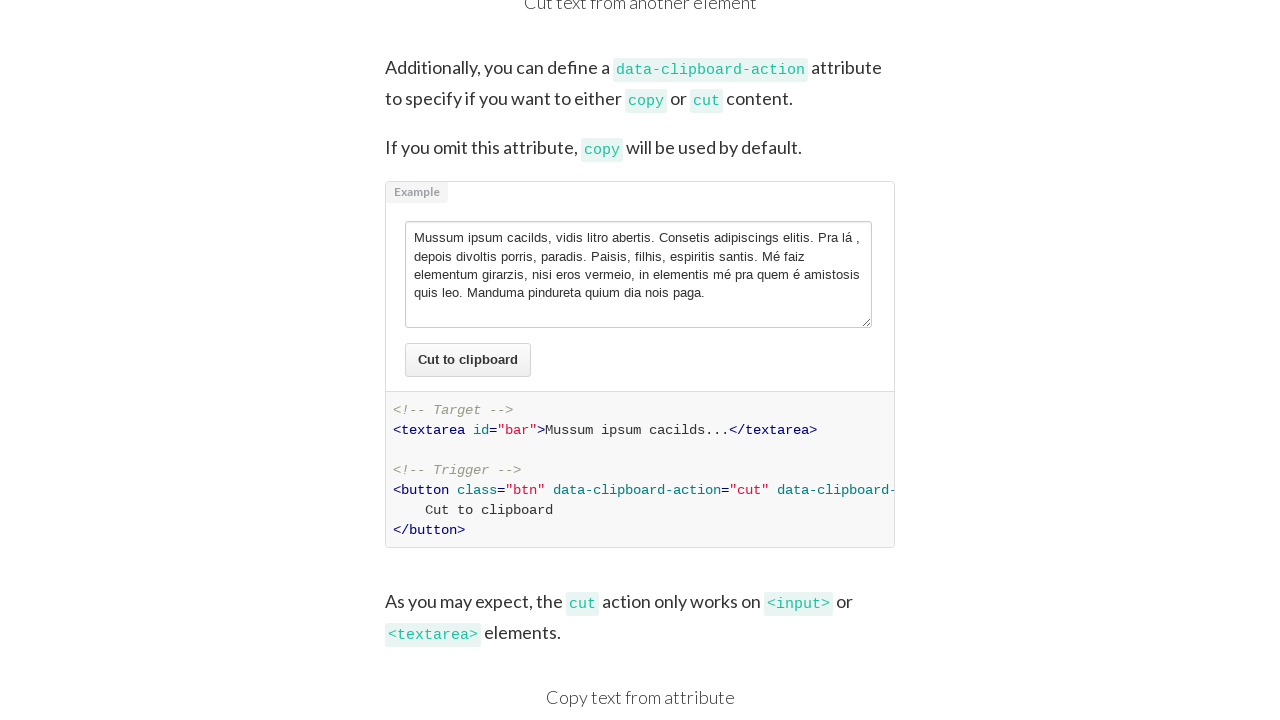